Tests filling out a JotForm by entering first name and last name into input fields

Starting URL: https://form.jotform.com/232258017946157

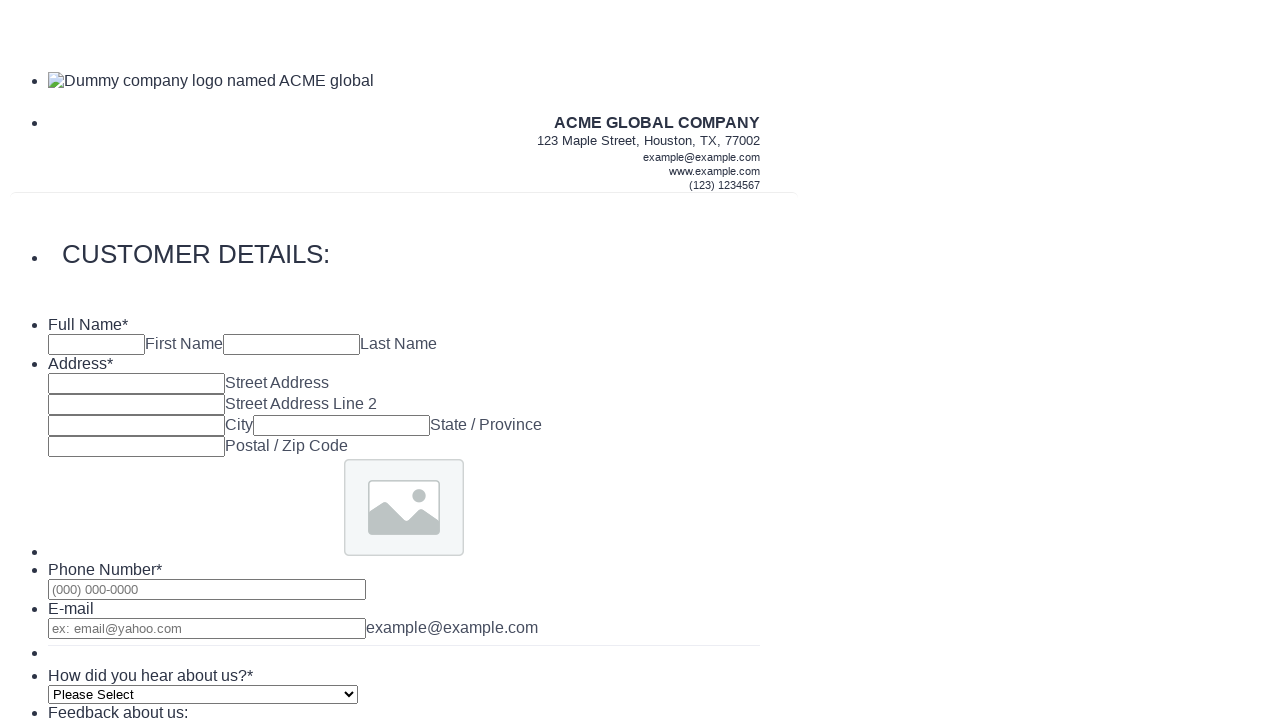

Waited for first name field to load
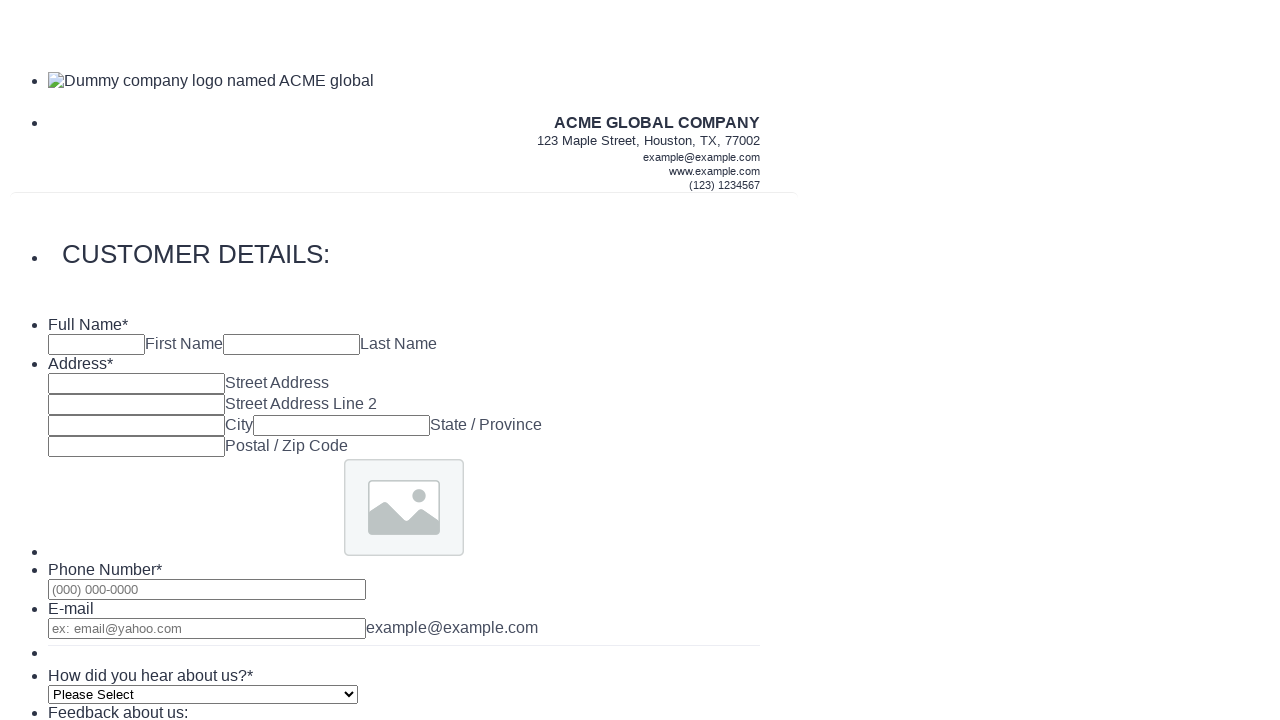

Filled first name field with 'John' on #first_3
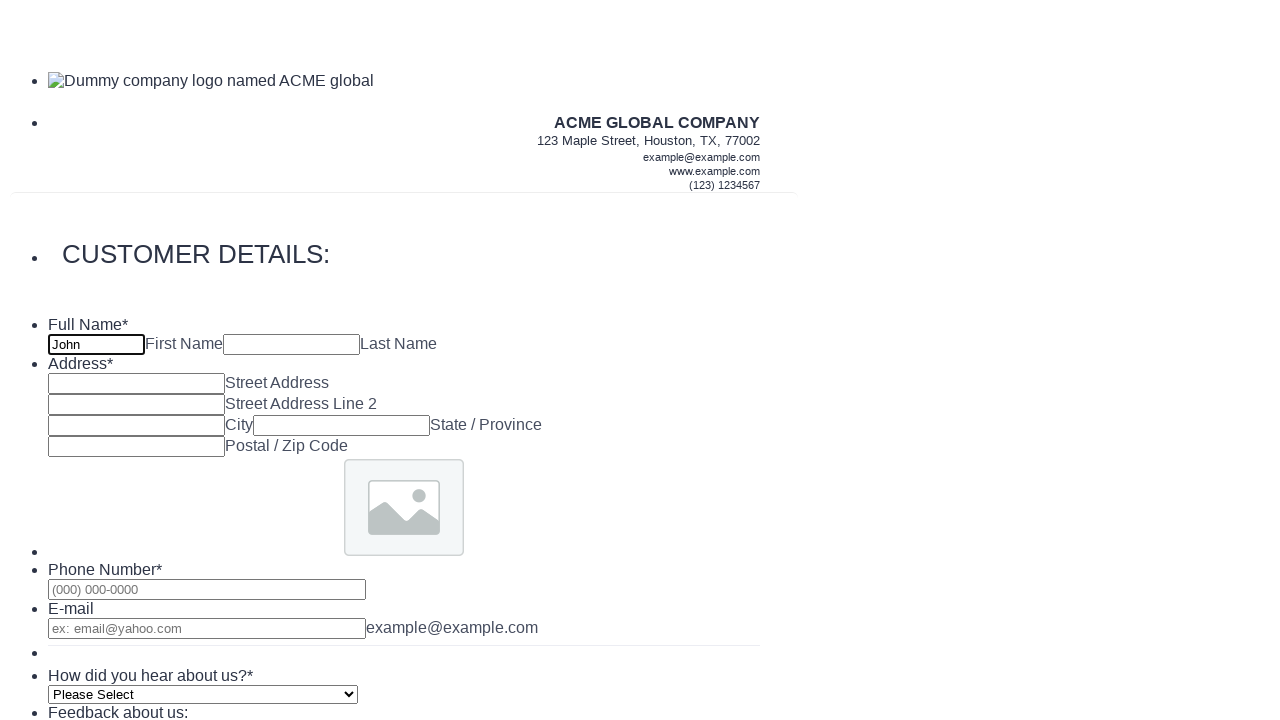

Waited 1 second for form stability
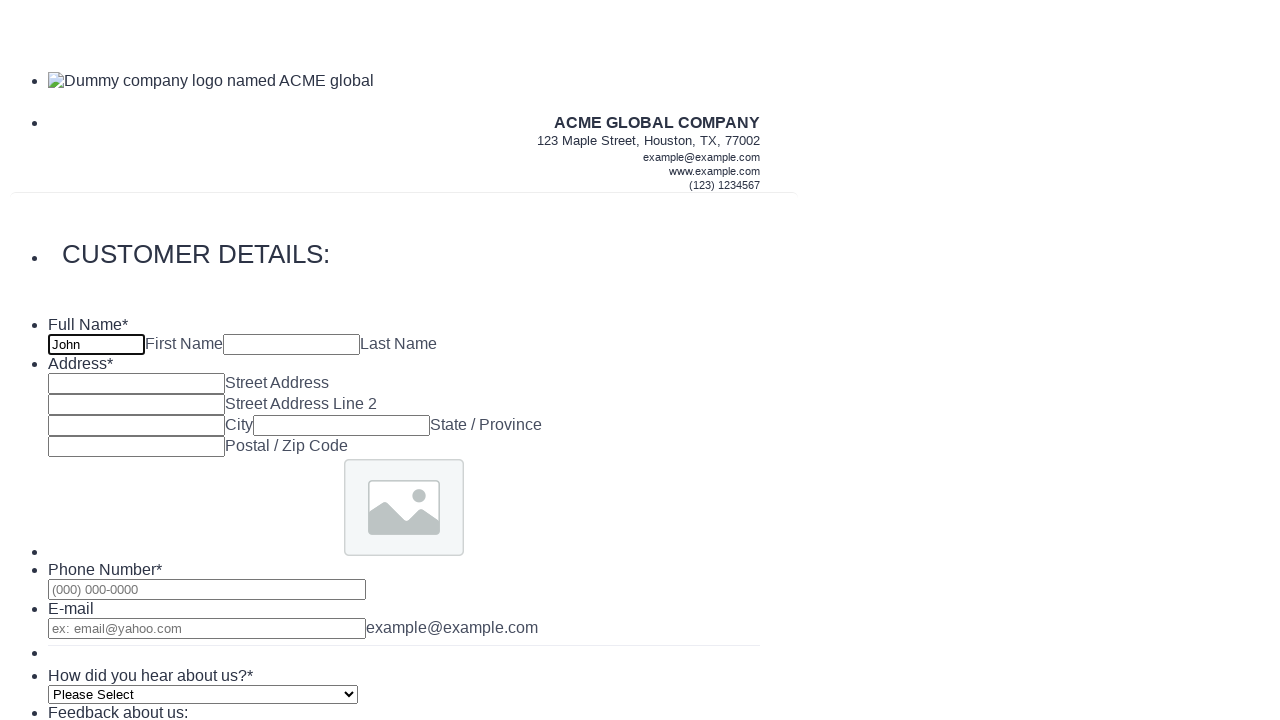

Filled last name field with 'Snow' on #last_3
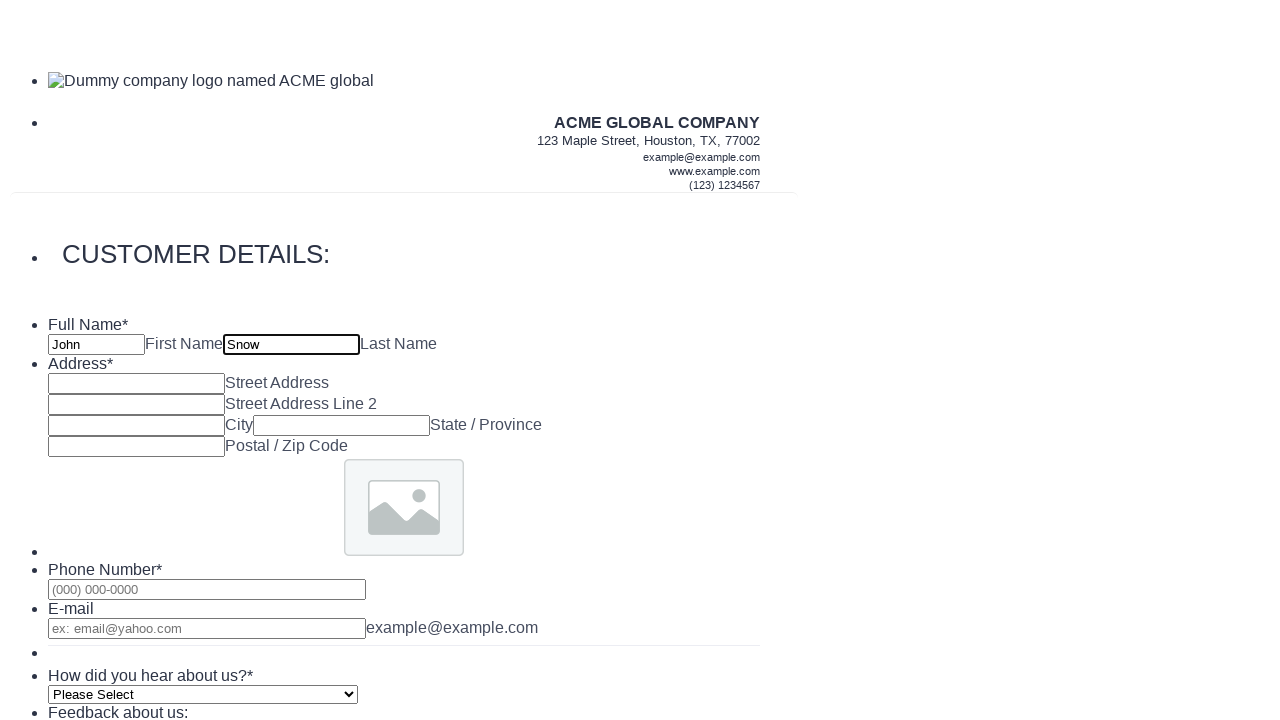

Waited 1 second to observe form result
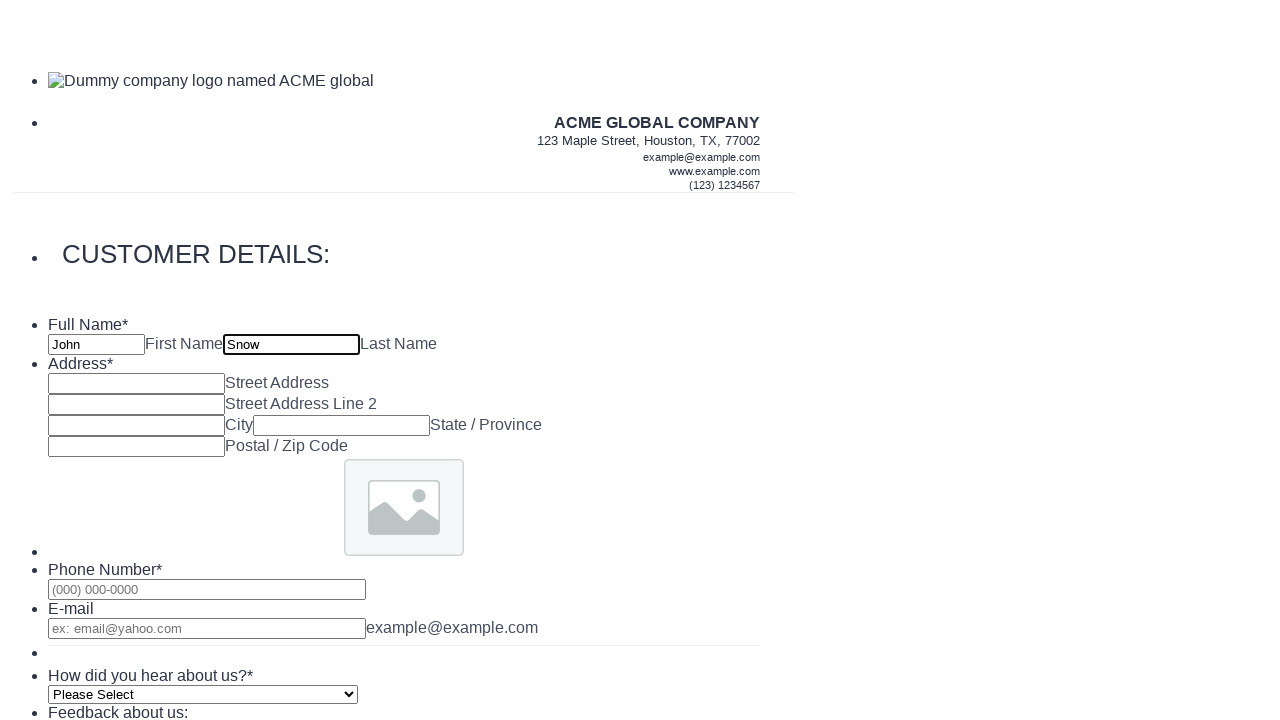

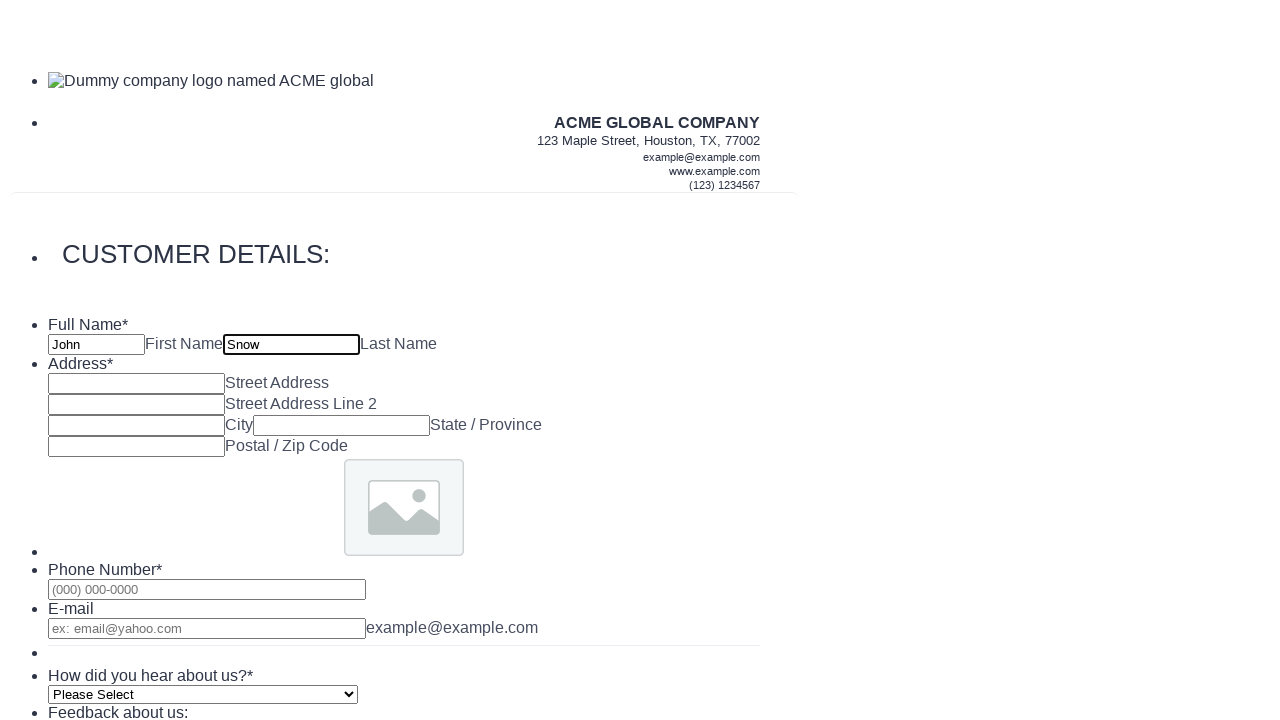